Tests window management by minimizing, maximizing, and entering fullscreen mode

Starting URL: https://the-internet.herokuapp.com

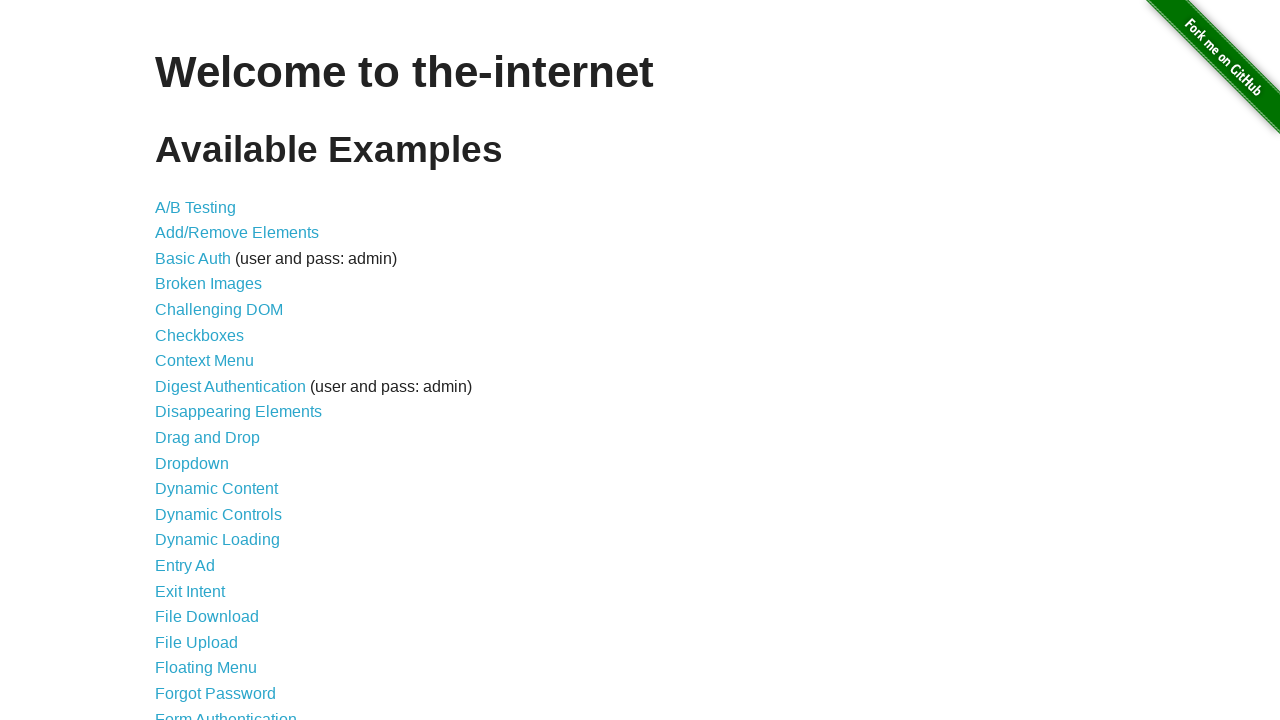

Set viewport to 1920x1080 (maximized simulation)
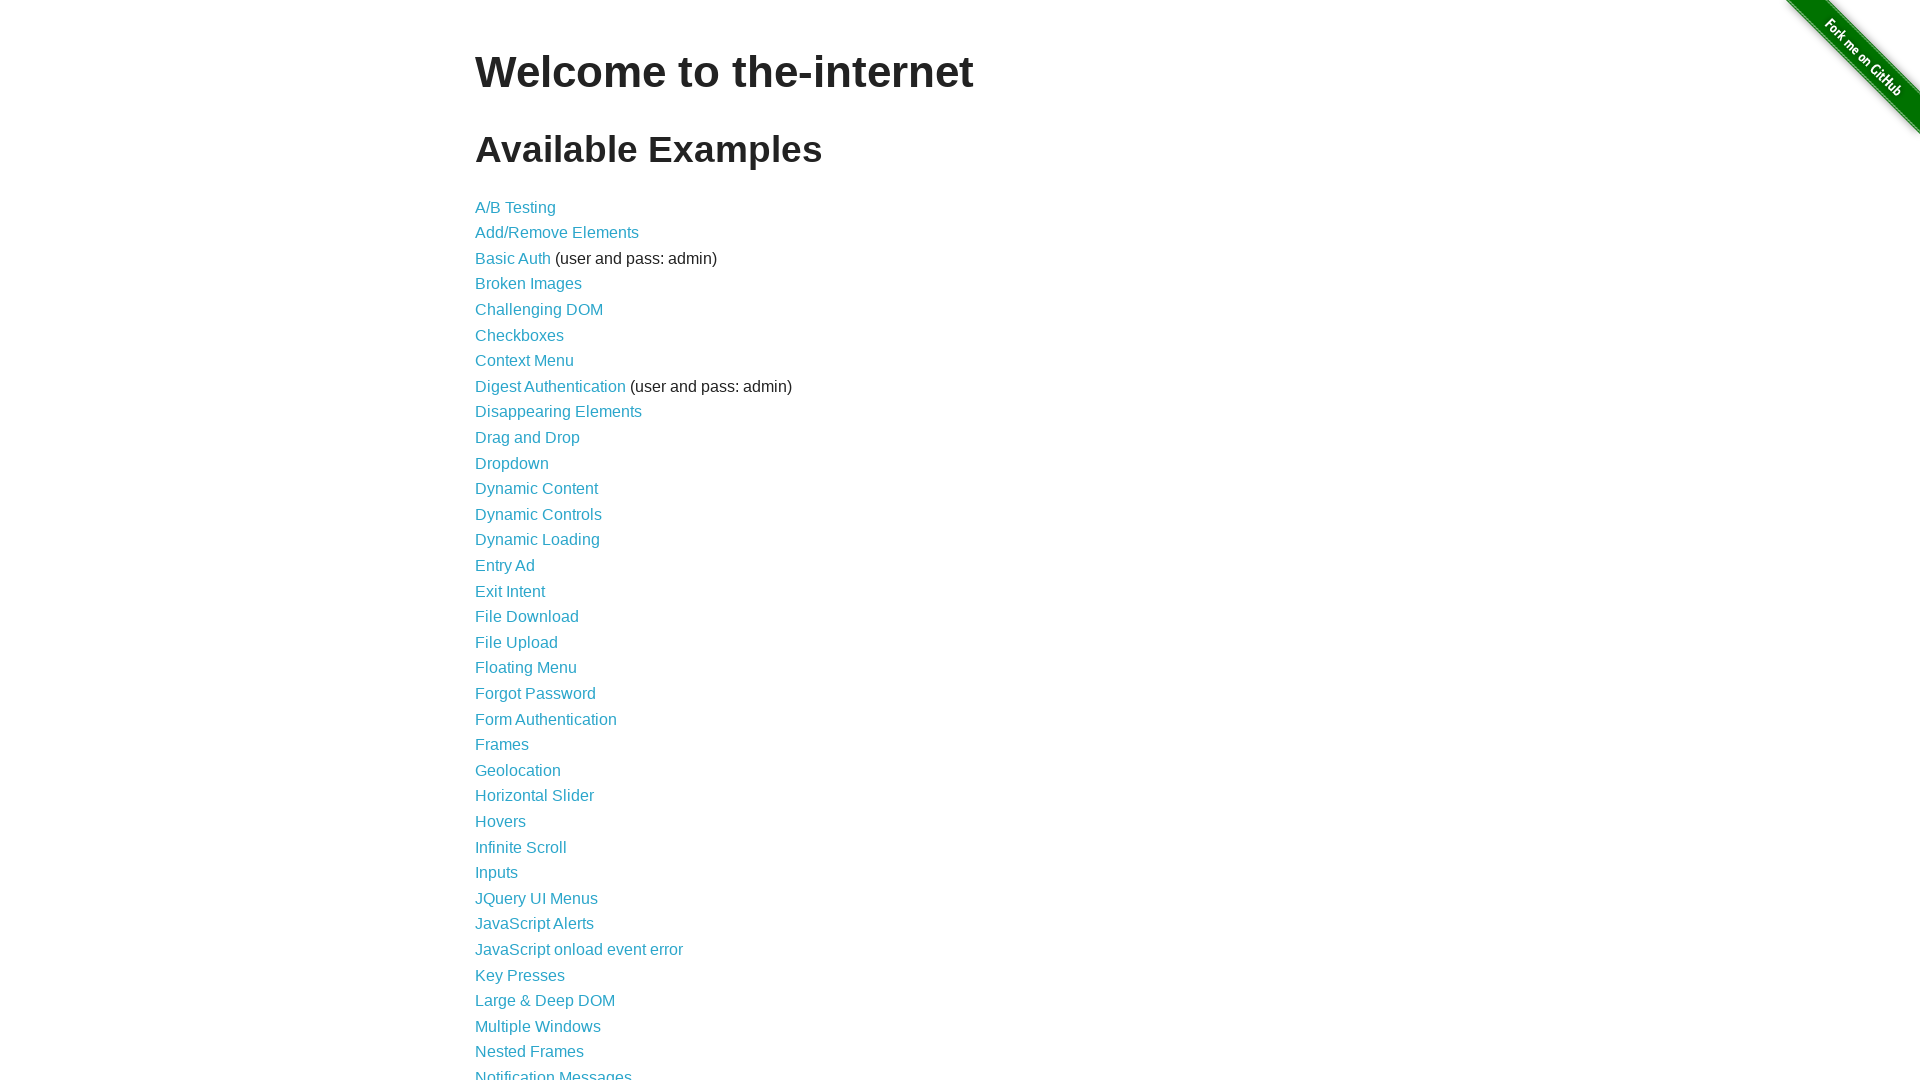

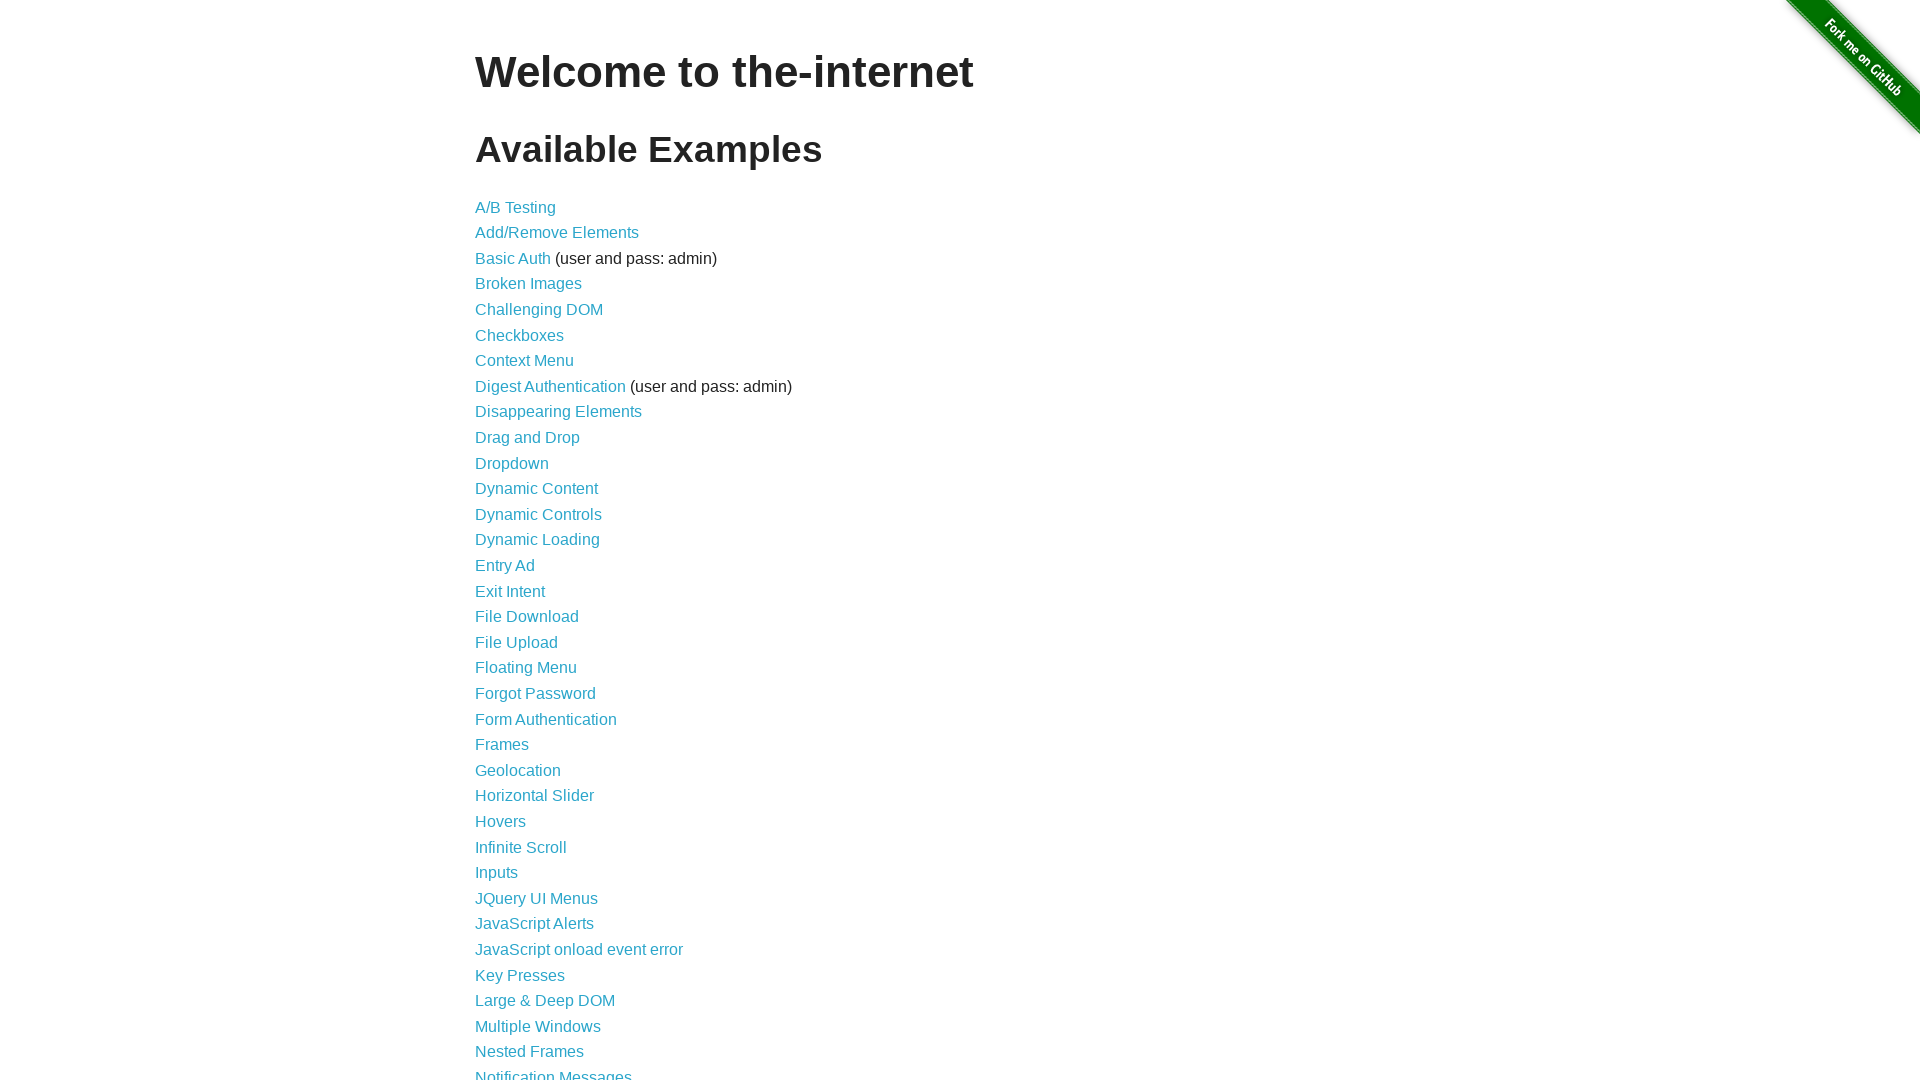